Tests checkbox interactions including subscribing to newsletter, selecting hobbies, revealing hidden checkboxes, and enabling disabled checkboxes

Starting URL: https://syntaxprojects.com/basic-checkbox-demo-homework.php

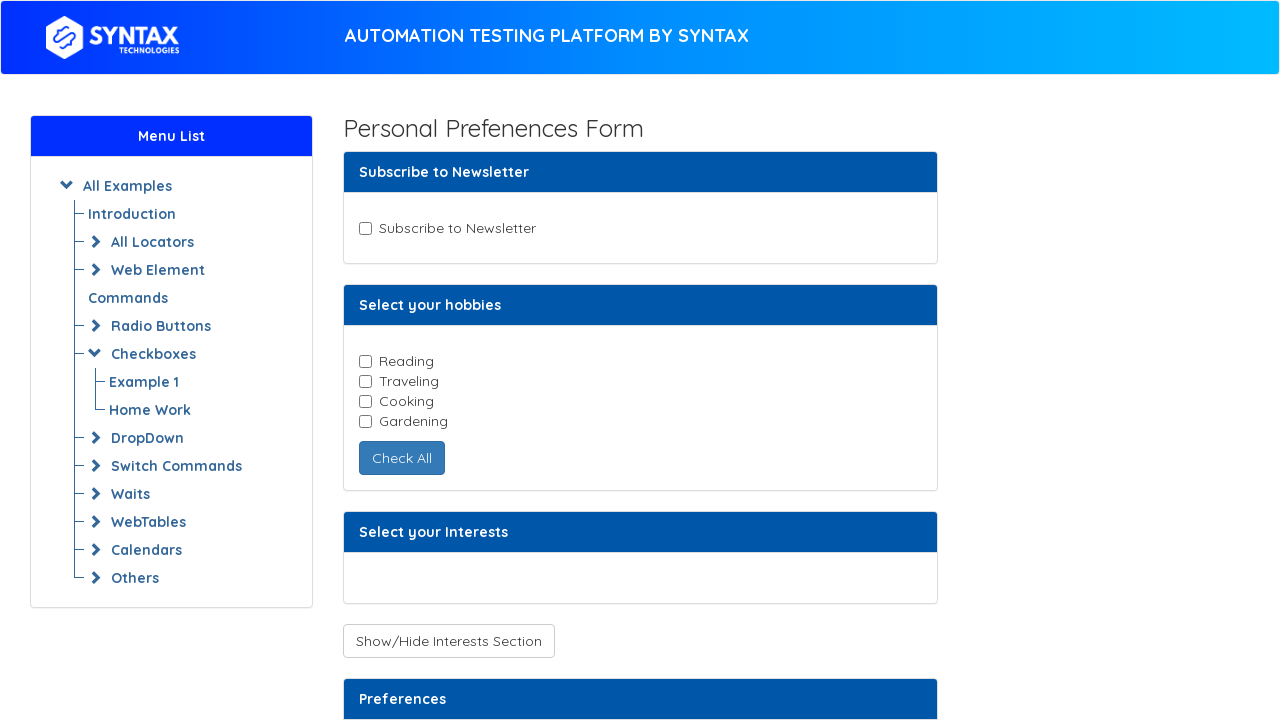

Located newsletter checkbox element
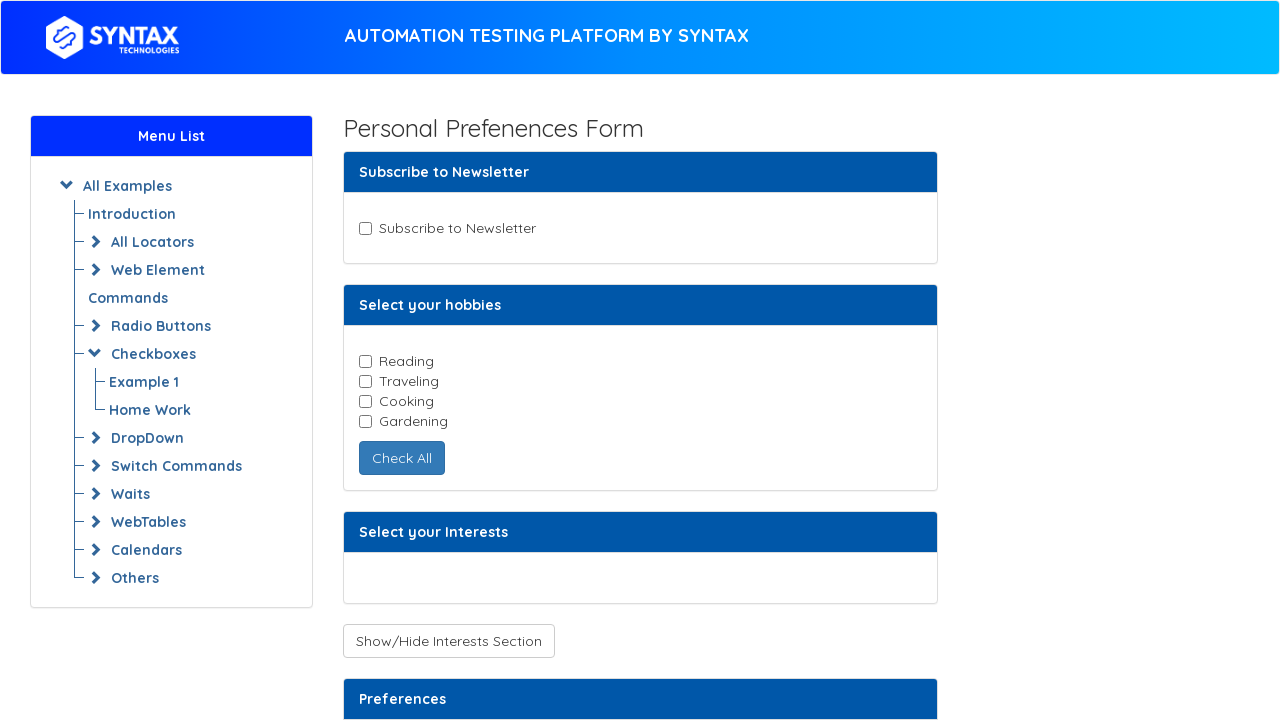

Verified newsletter checkbox is enabled
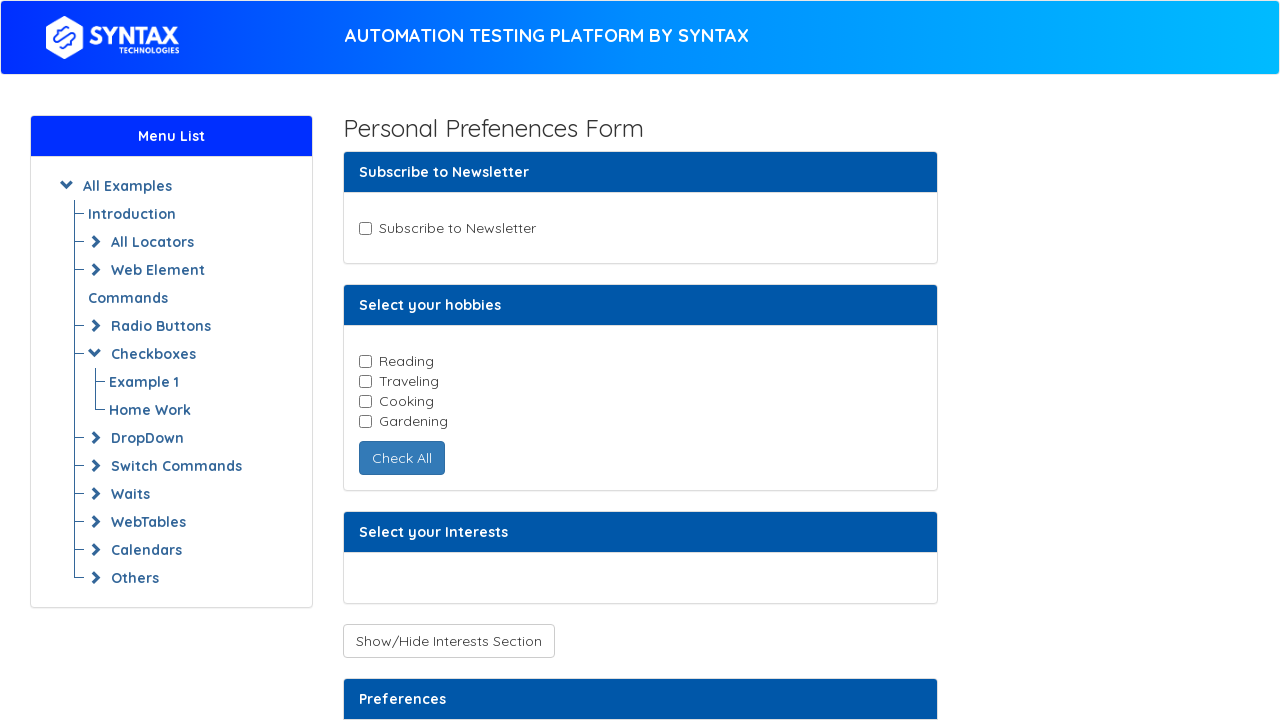

Clicked newsletter checkbox to subscribe at (365, 228) on input#newsletter
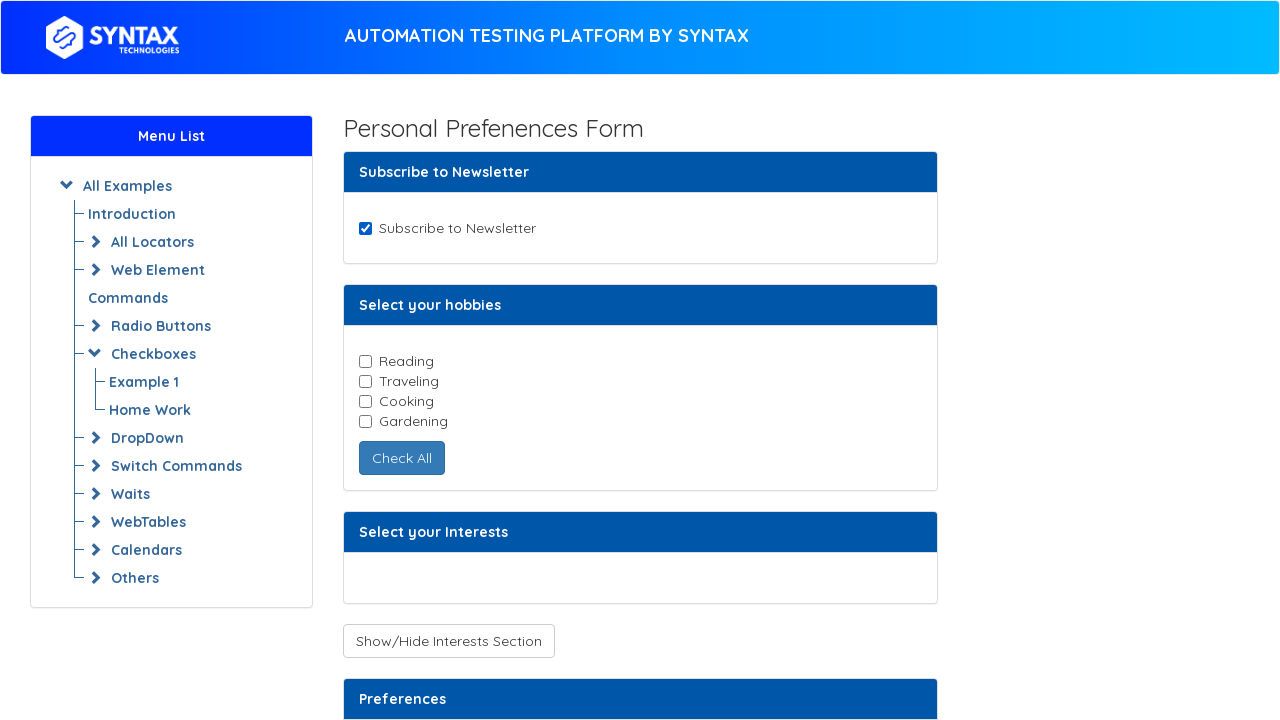

Located all hobby checkboxes
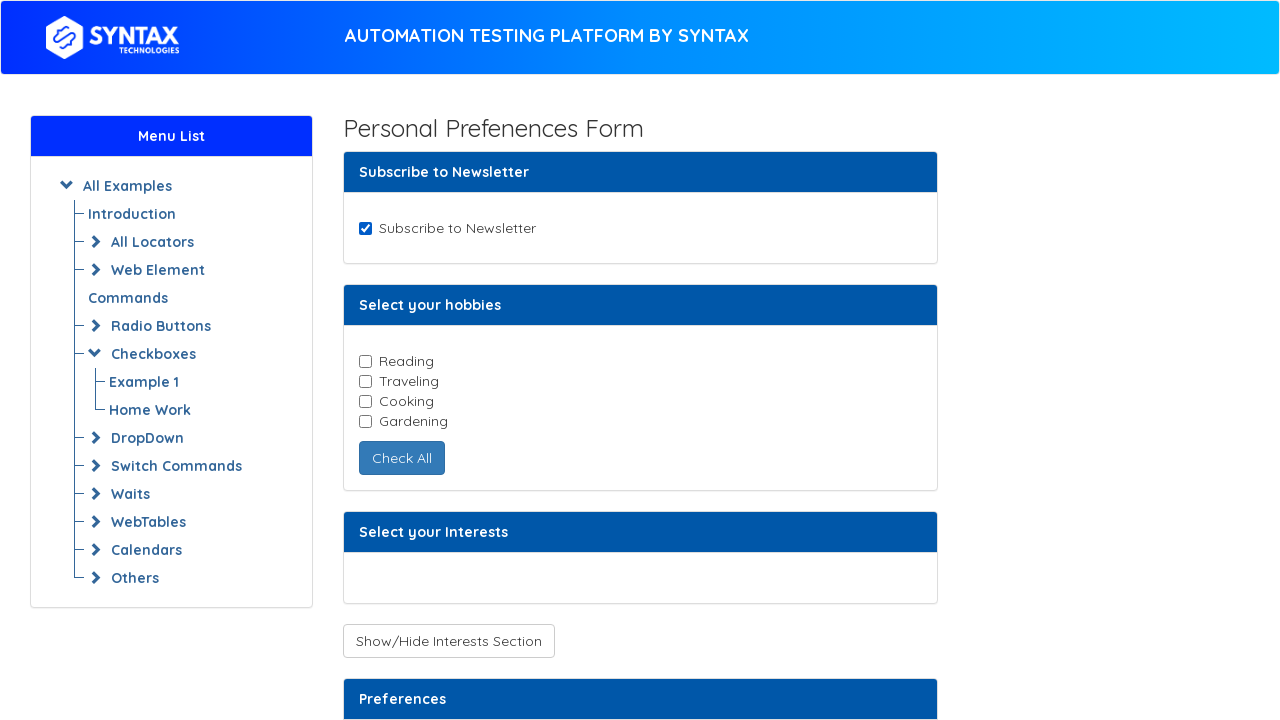

Retrieved hobby checkbox value: reading
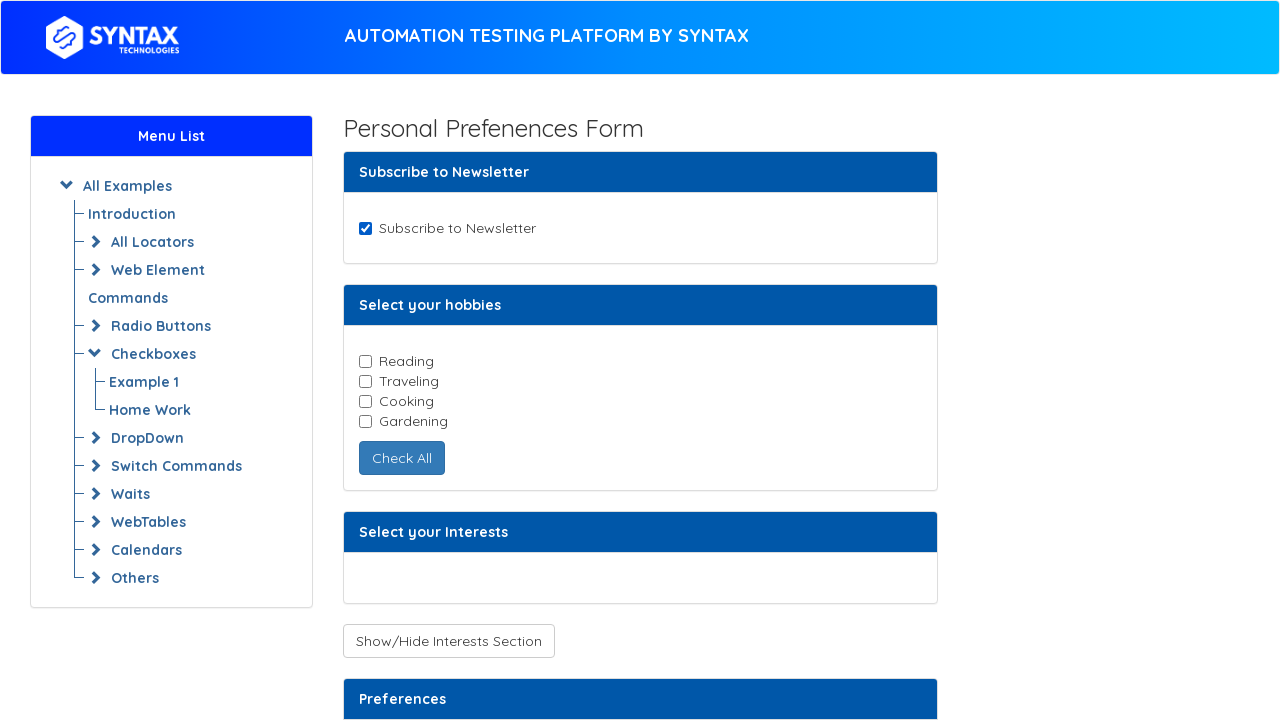

Verified reading hobby checkbox is not checked
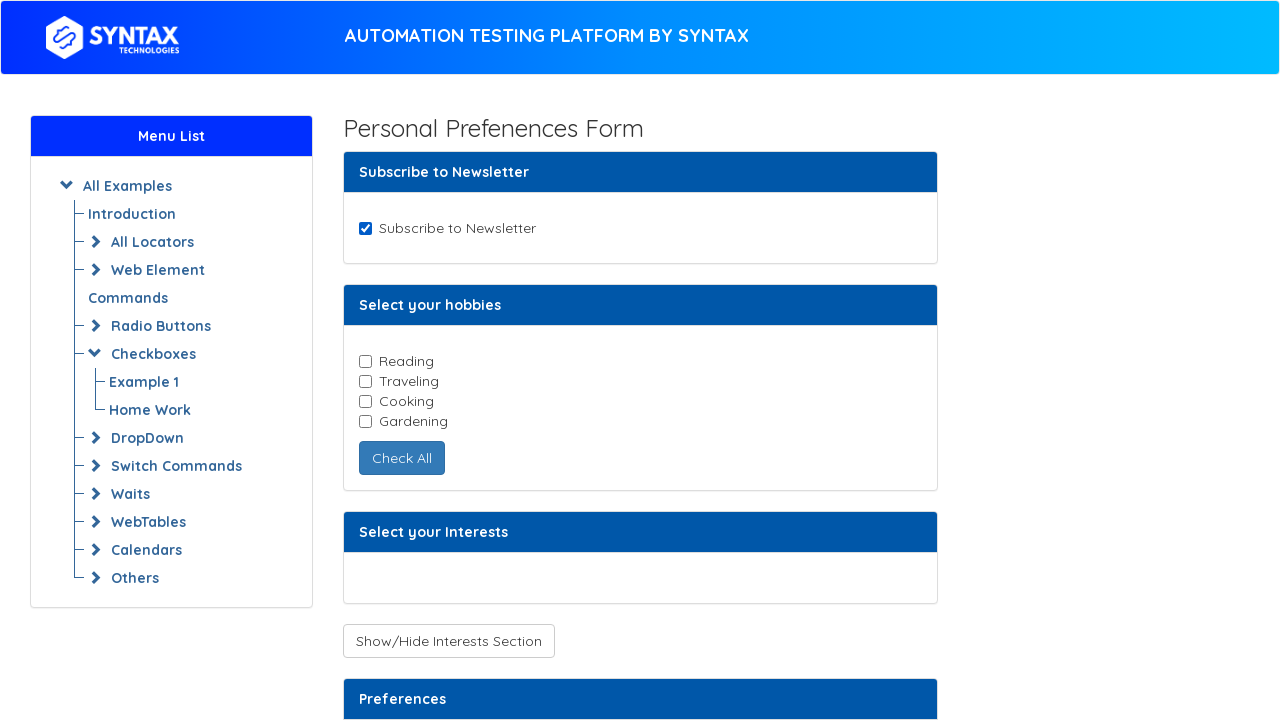

Clicked reading hobby checkbox to select it at (365, 361) on input.cb-element >> nth=0
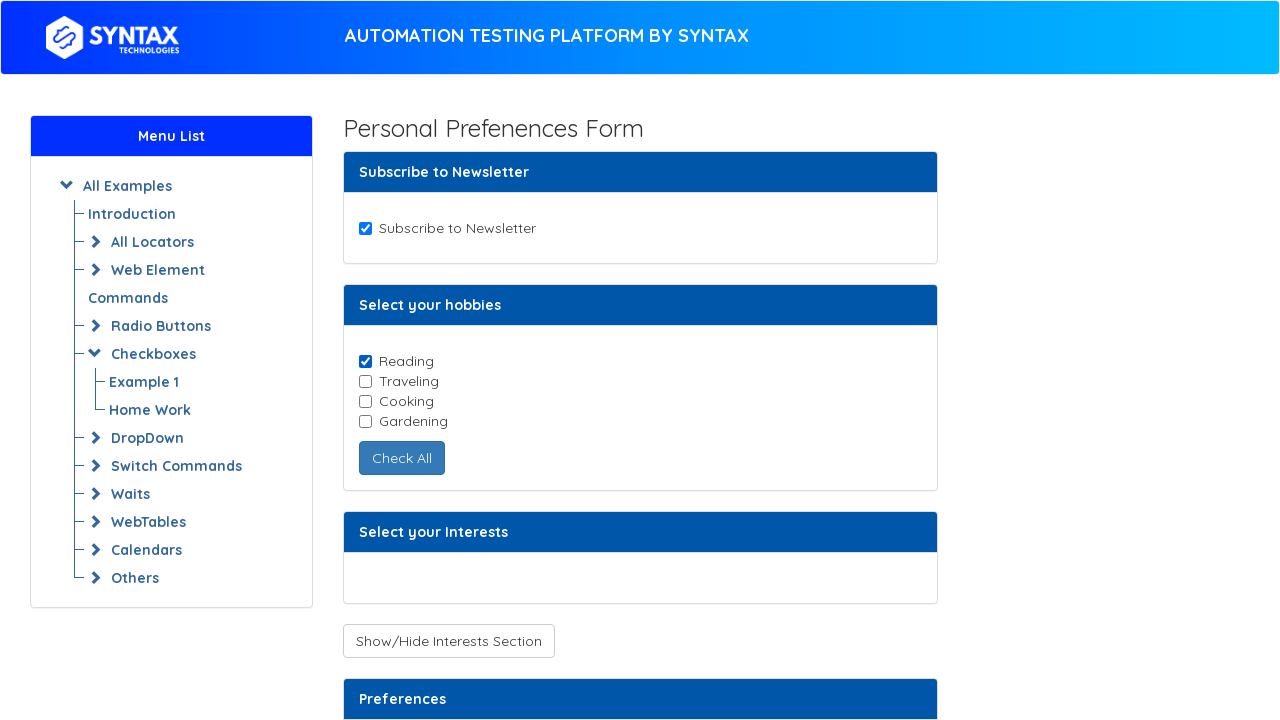

Retrieved hobby checkbox value: traveling
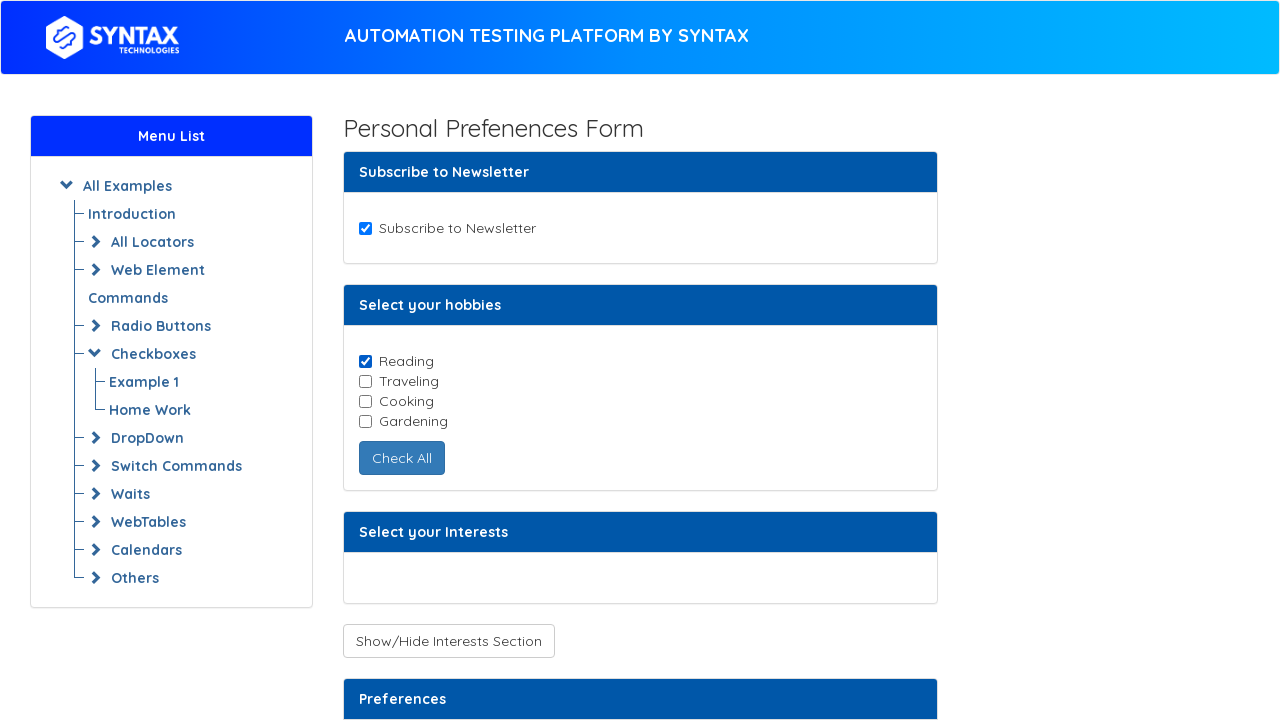

Retrieved hobby checkbox value: cooking
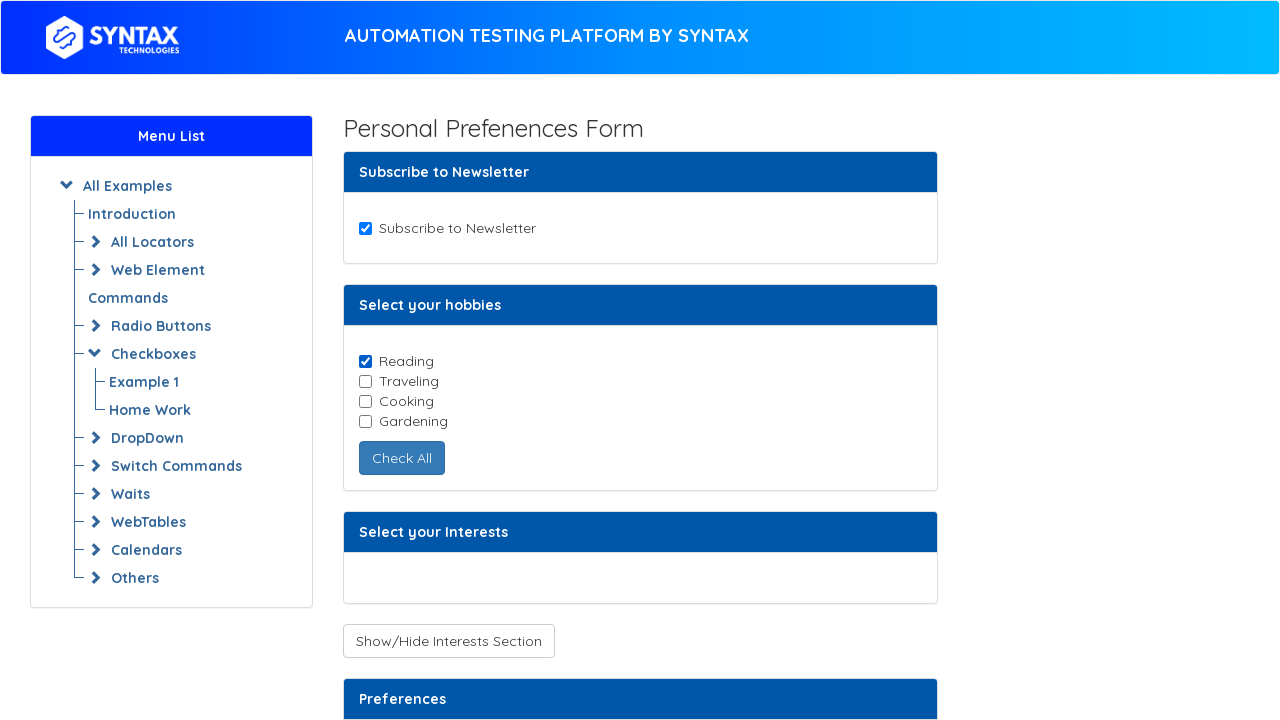

Verified cooking hobby checkbox is not checked
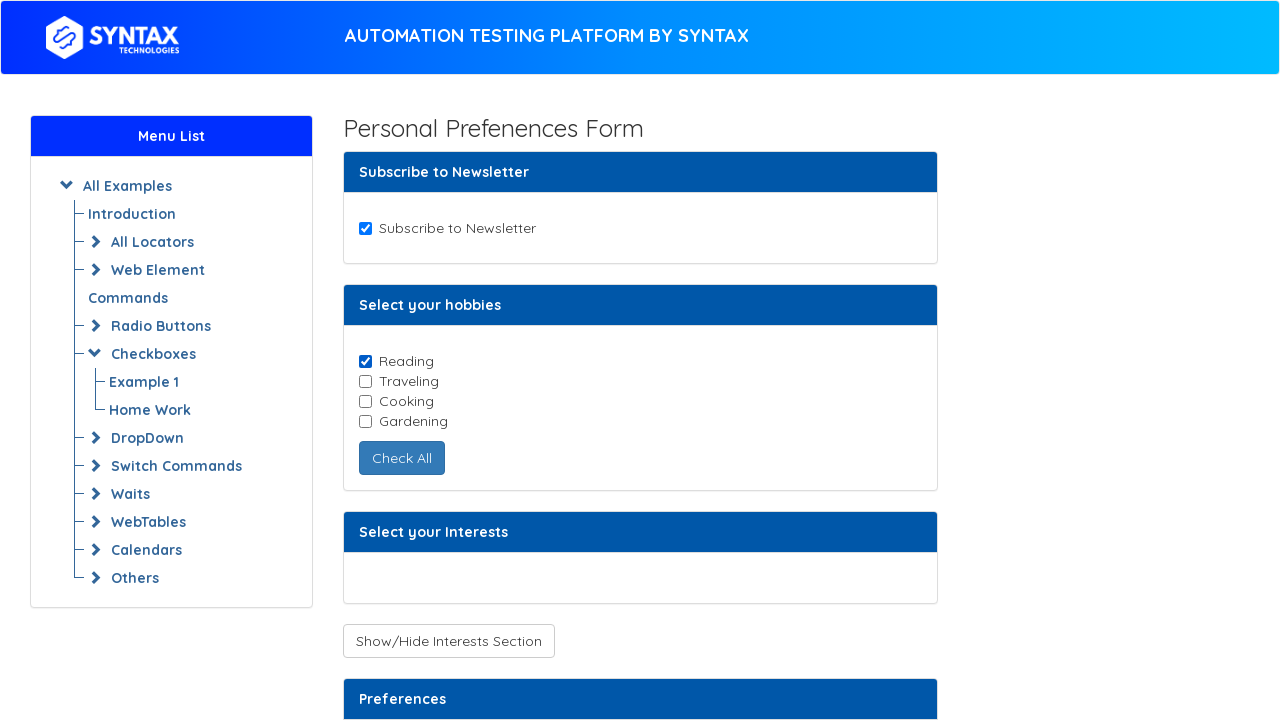

Clicked cooking hobby checkbox to select it at (365, 401) on input.cb-element >> nth=2
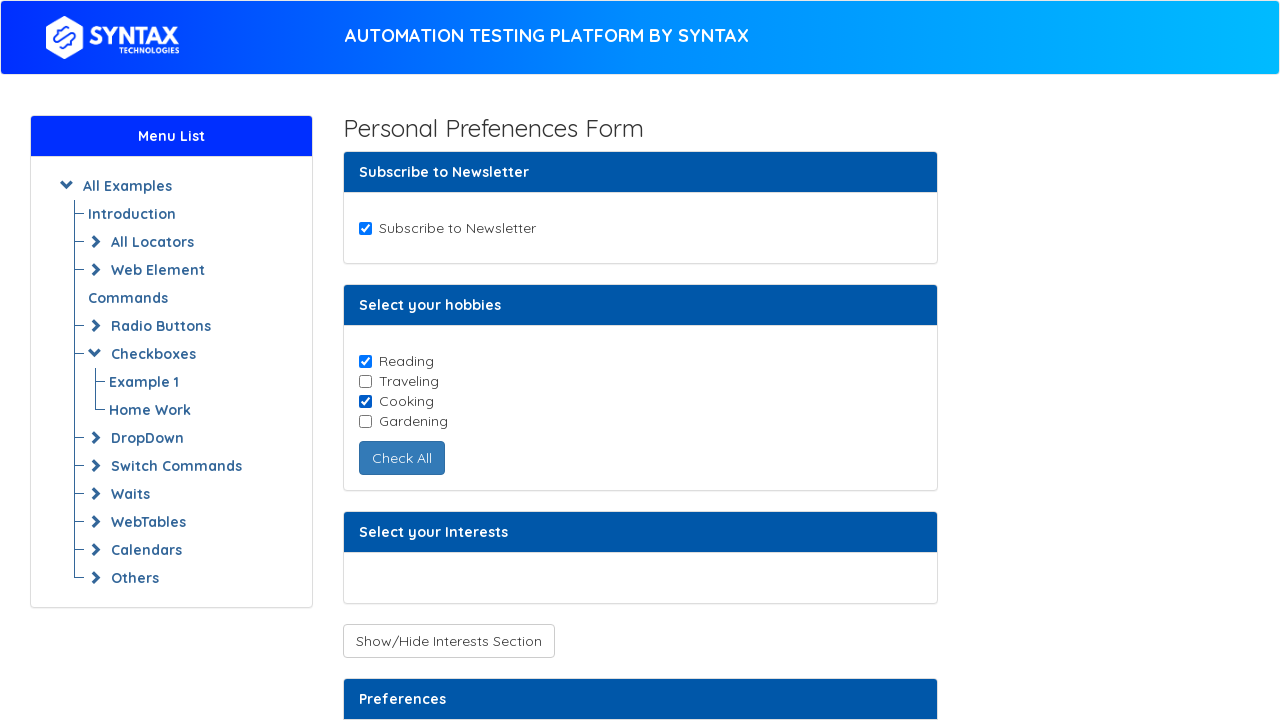

Retrieved hobby checkbox value: gardening
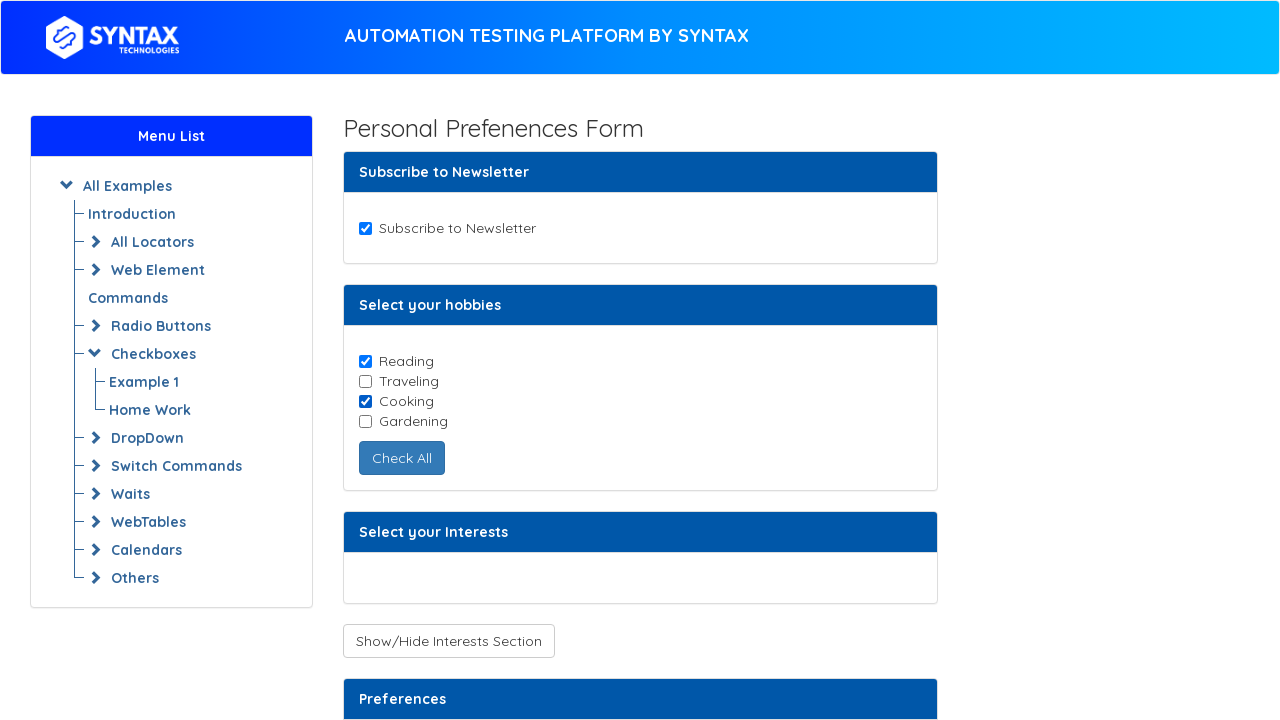

Located Support checkbox element
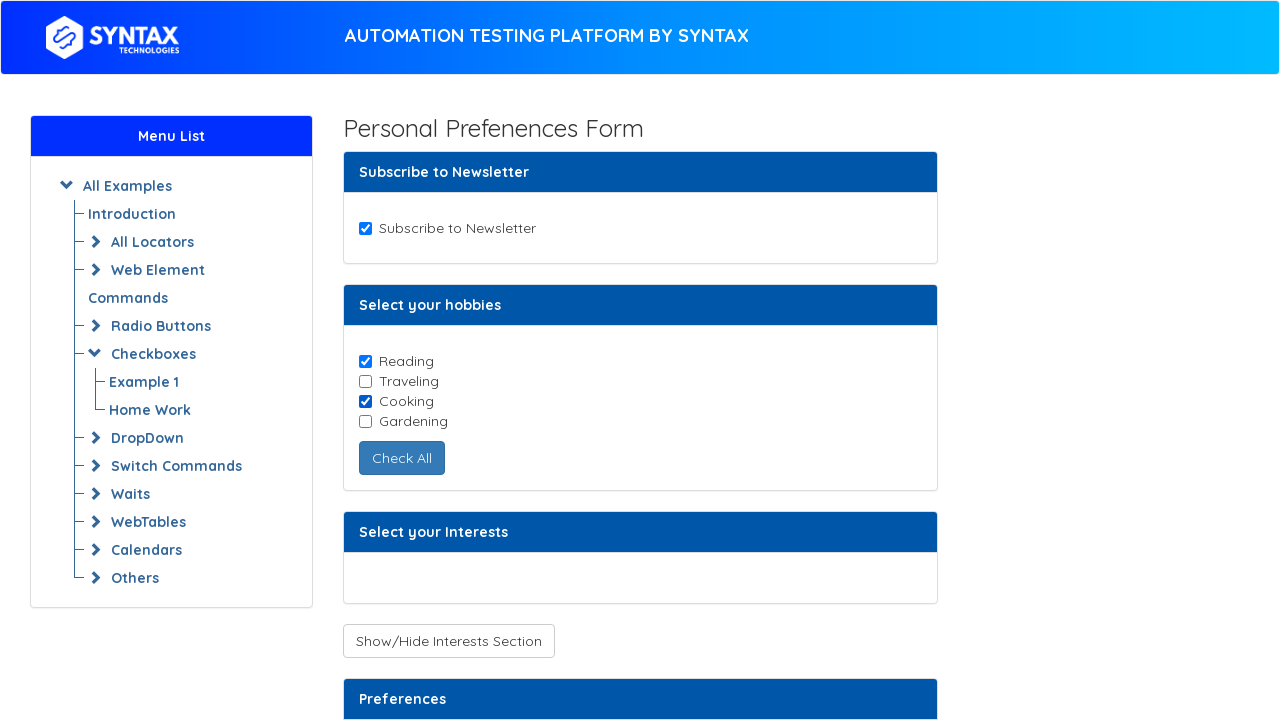

Located Music checkbox element
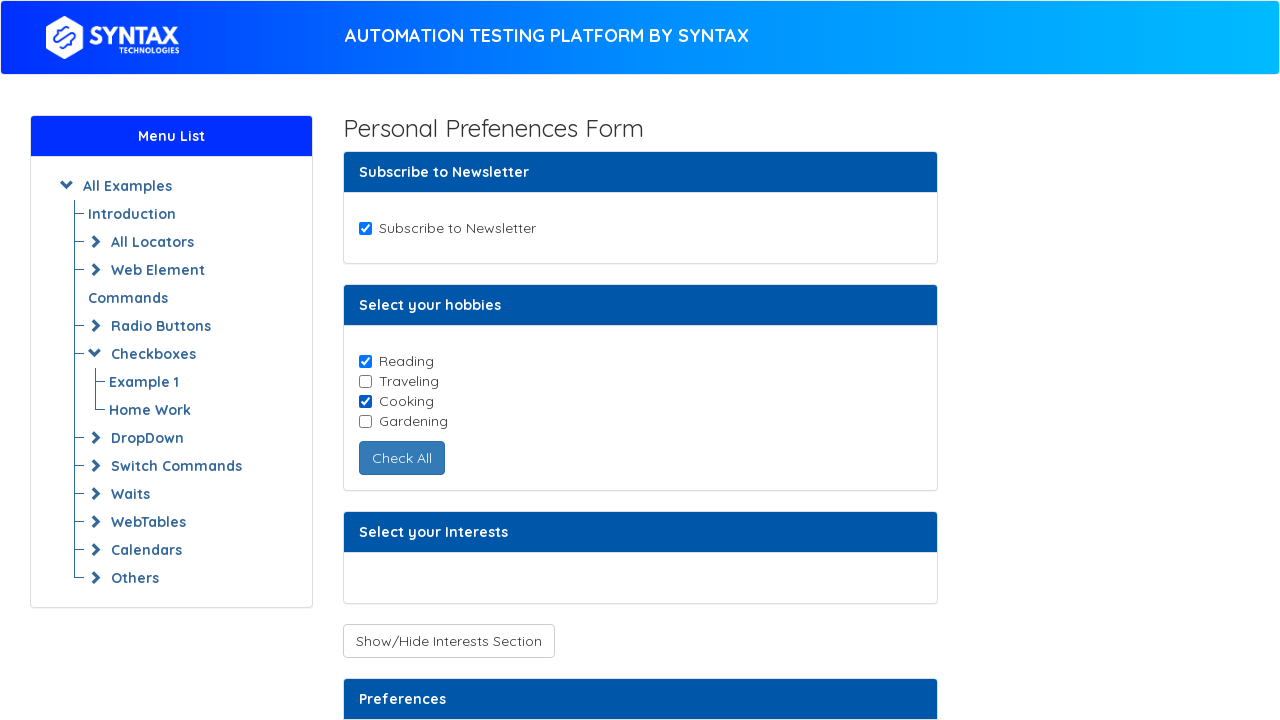

Confirmed Support and Music checkboxes are hidden by default
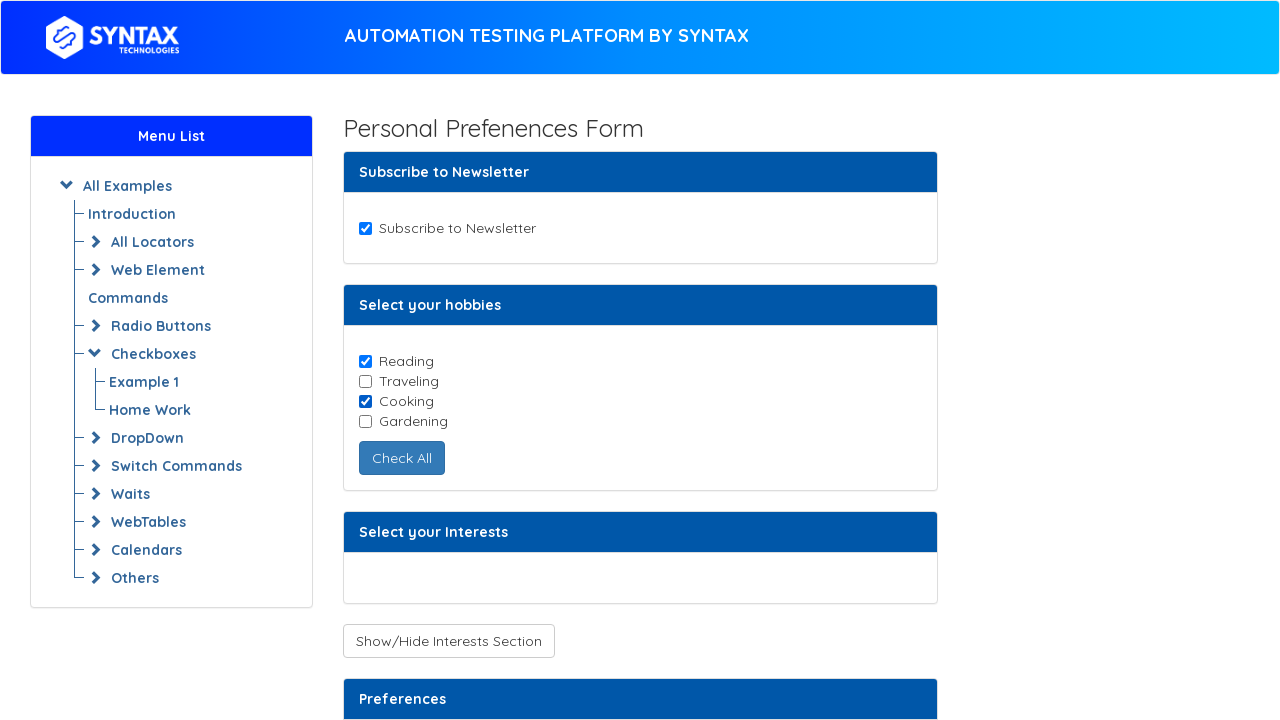

Clicked toggle button to reveal hidden checkboxes at (448, 641) on button#toggleCheckboxButtons
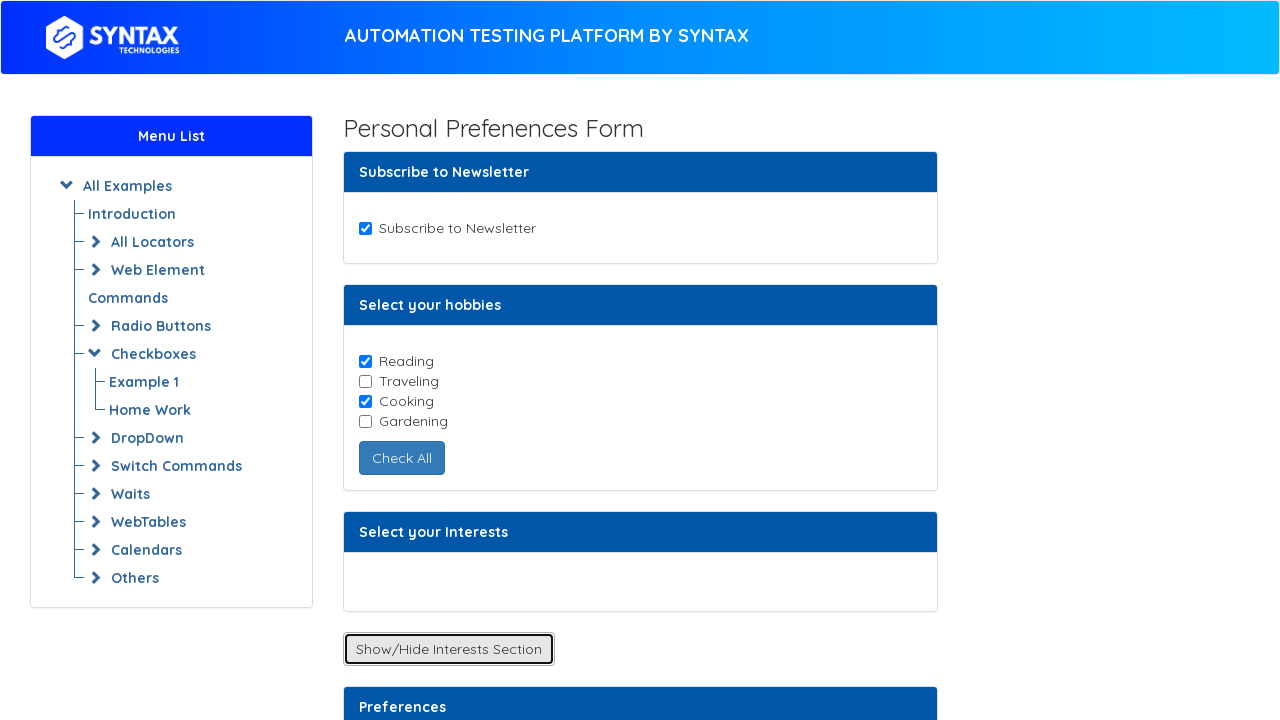

Waited for Music checkbox to become visible
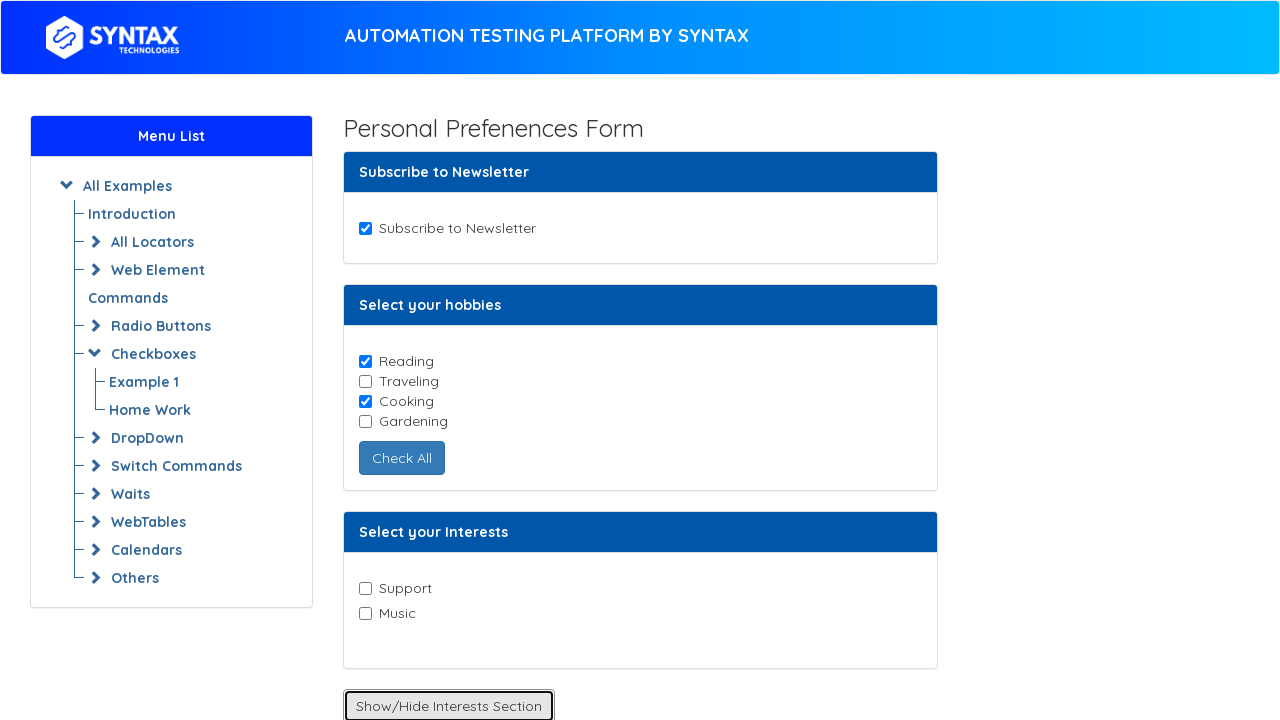

Re-located Music checkbox after it became visible
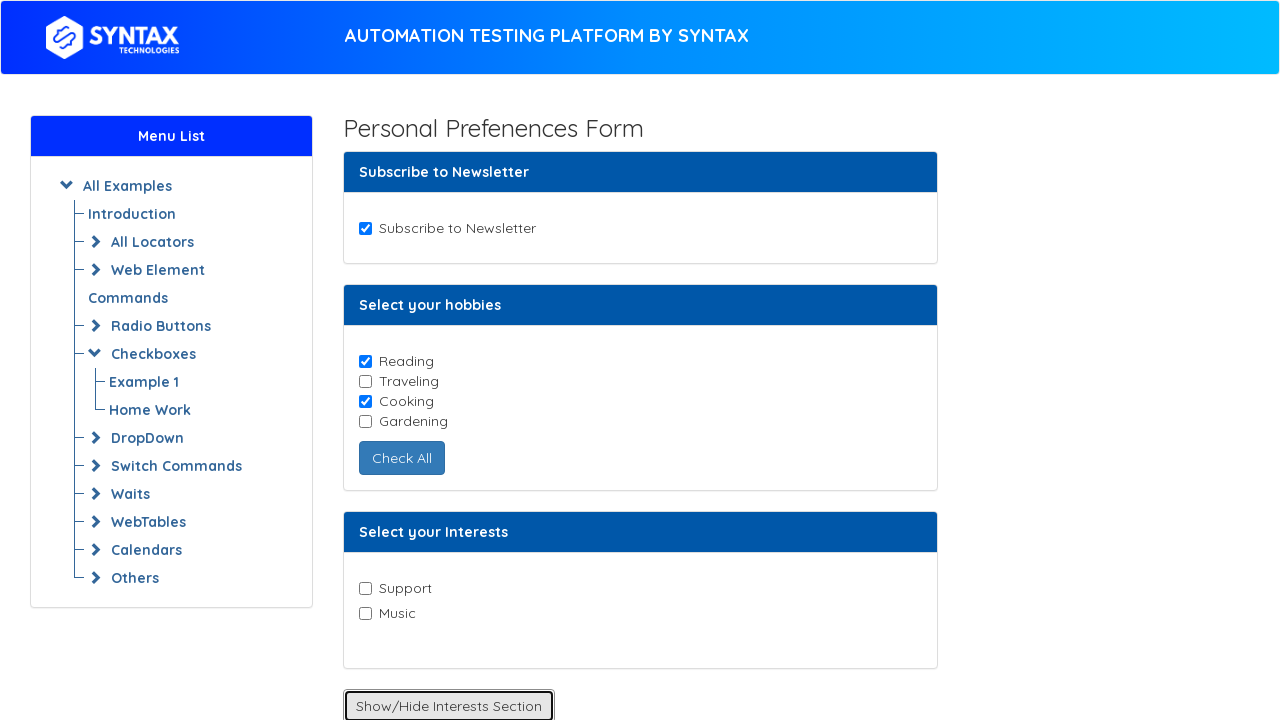

Verified Music checkbox is not checked
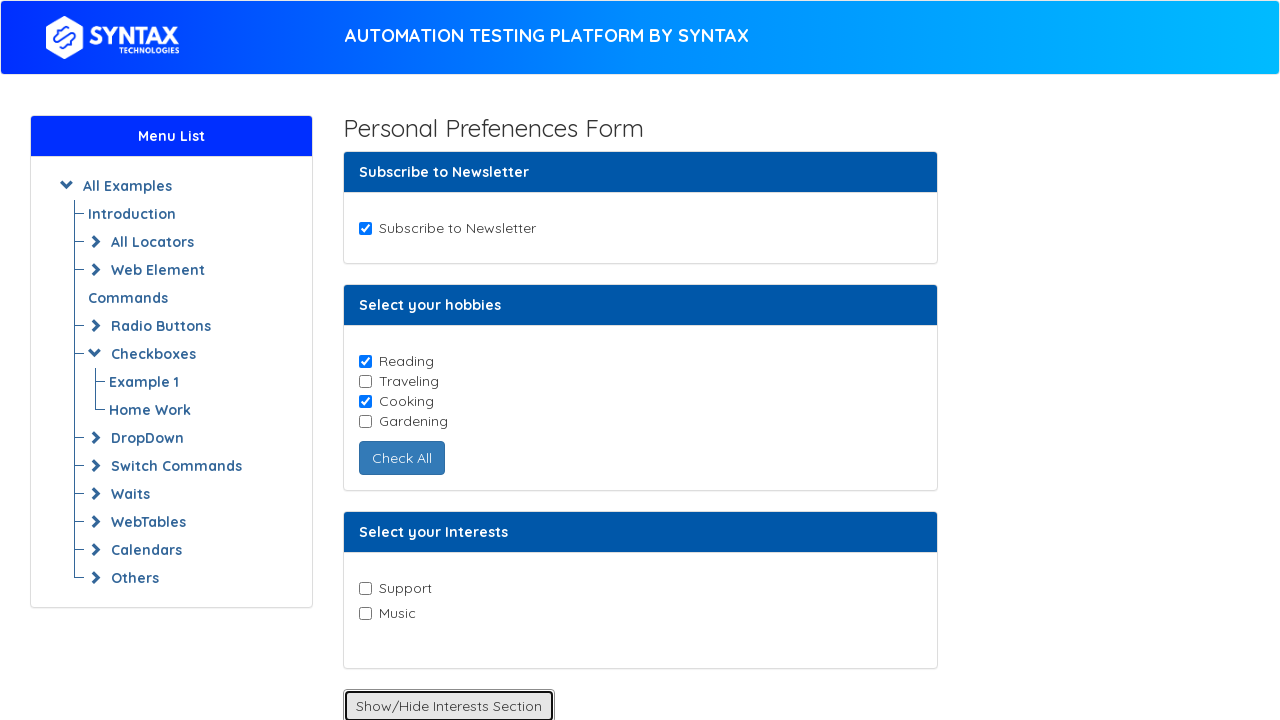

Clicked Music checkbox to select it at (365, 613) on input[value='Music']
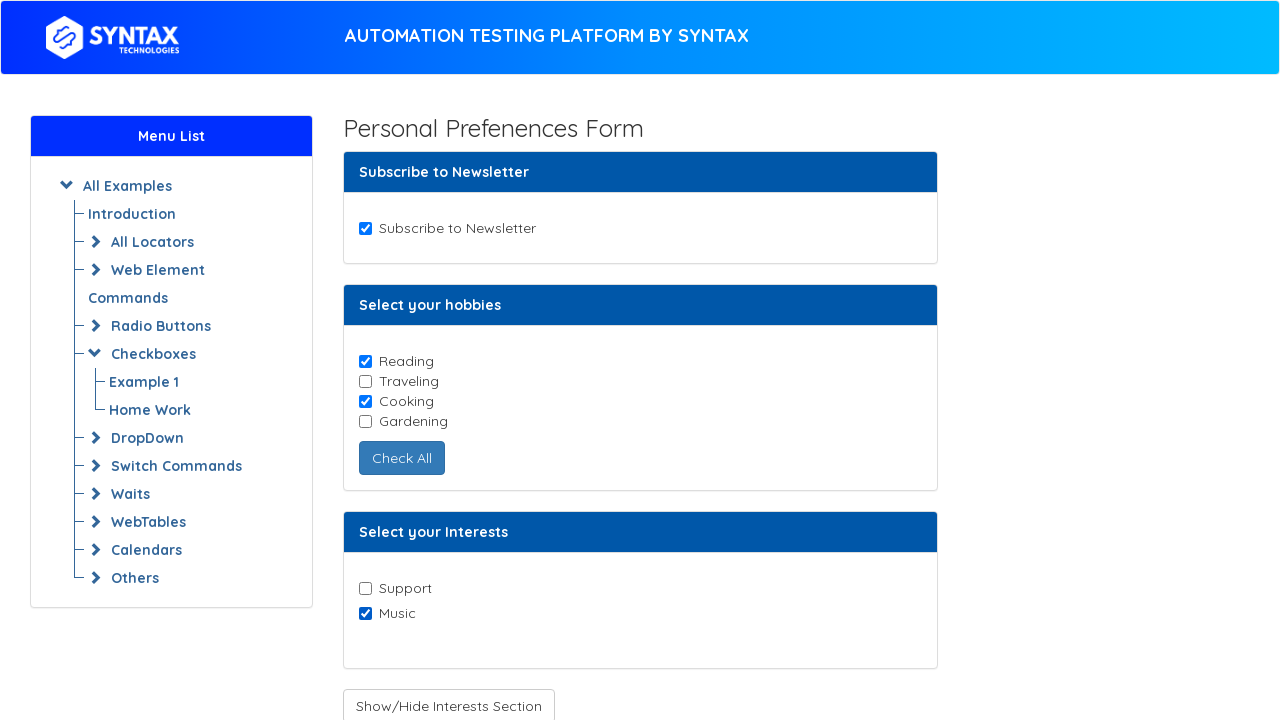

Located Receive Notifications checkbox element
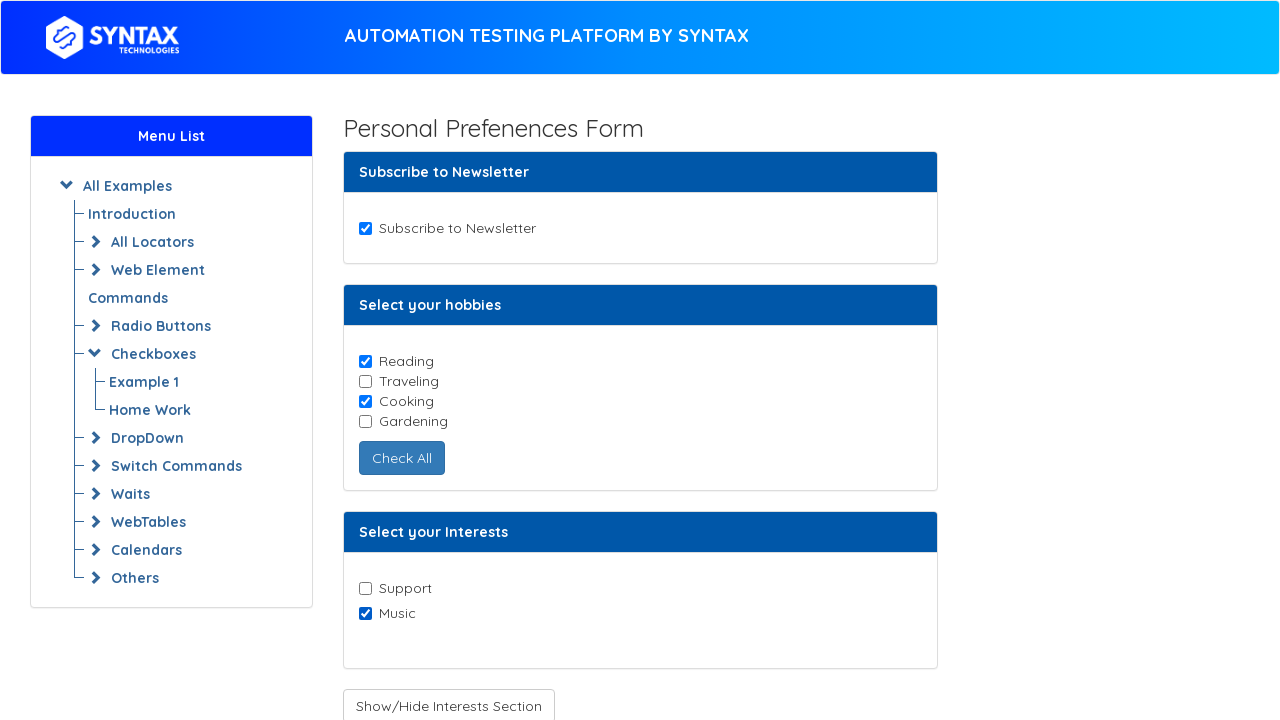

Confirmed Receive Notifications checkbox is disabled by default
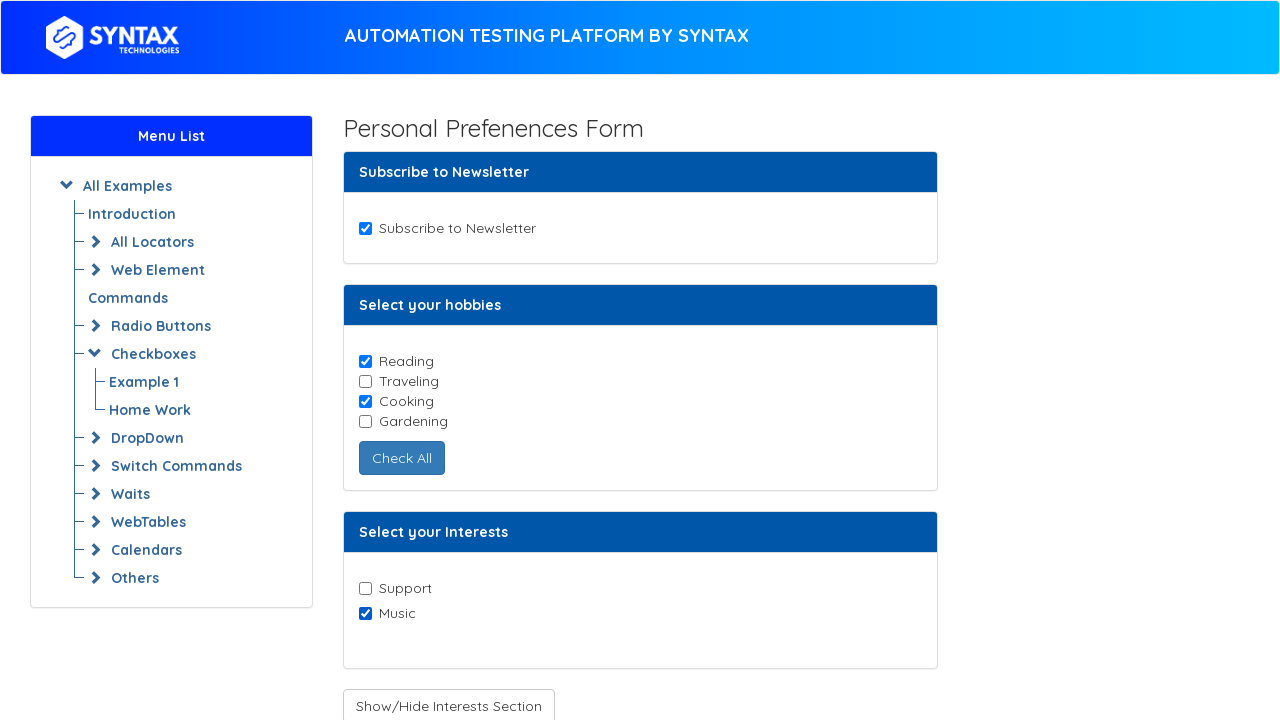

Clicked button to enable disabled checkboxes at (436, 407) on button#enabledcheckbox
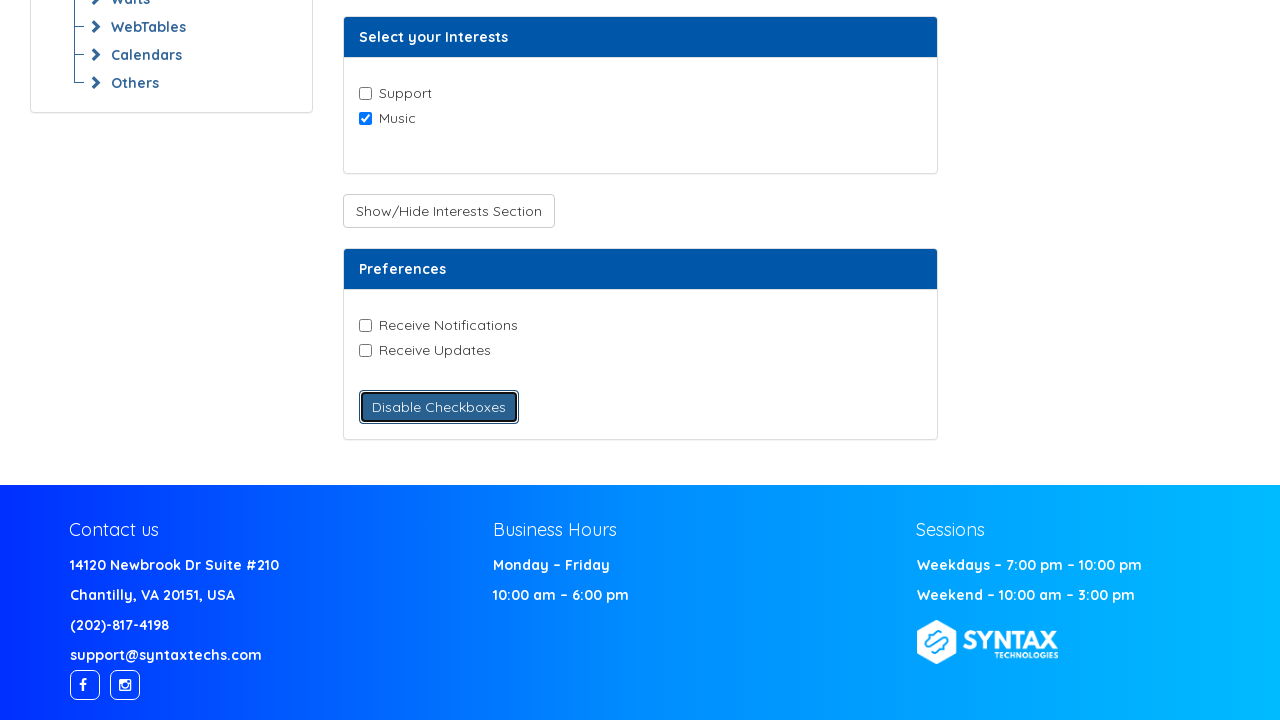

Verified Receive Notifications checkbox is not checked
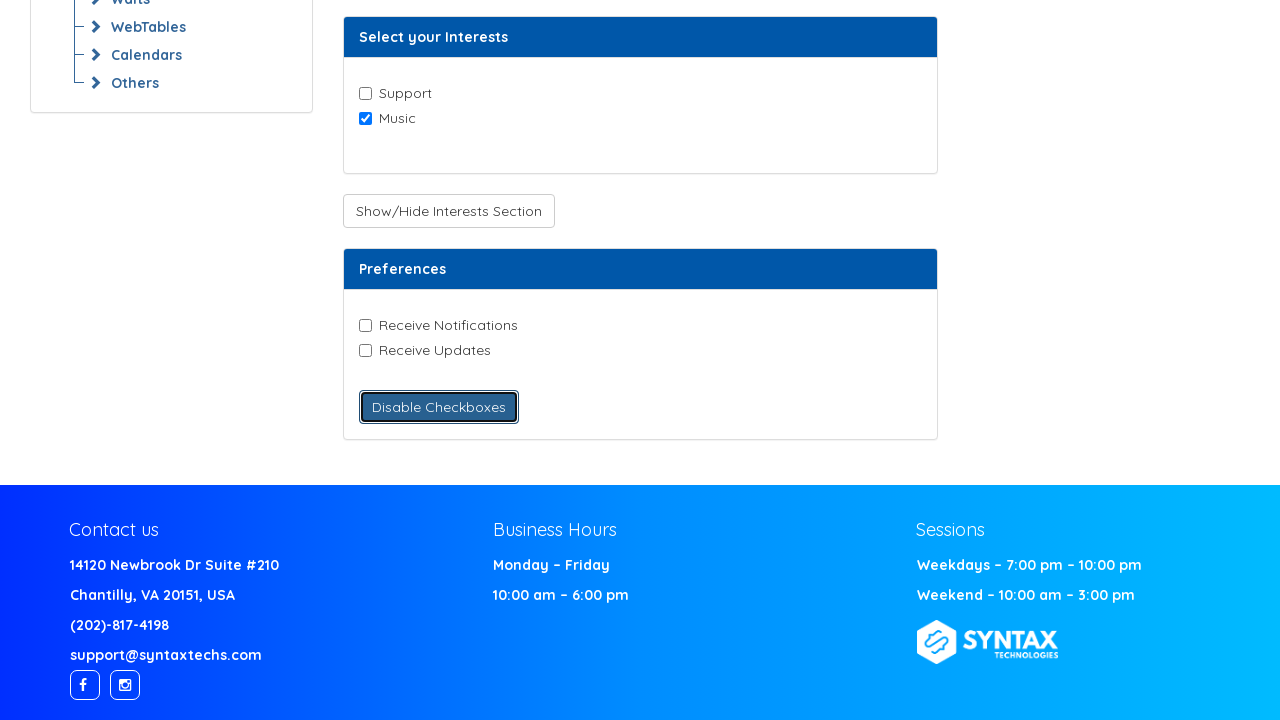

Clicked Receive Notifications checkbox to enable it at (365, 325) on input[value='Receive-Notifications']
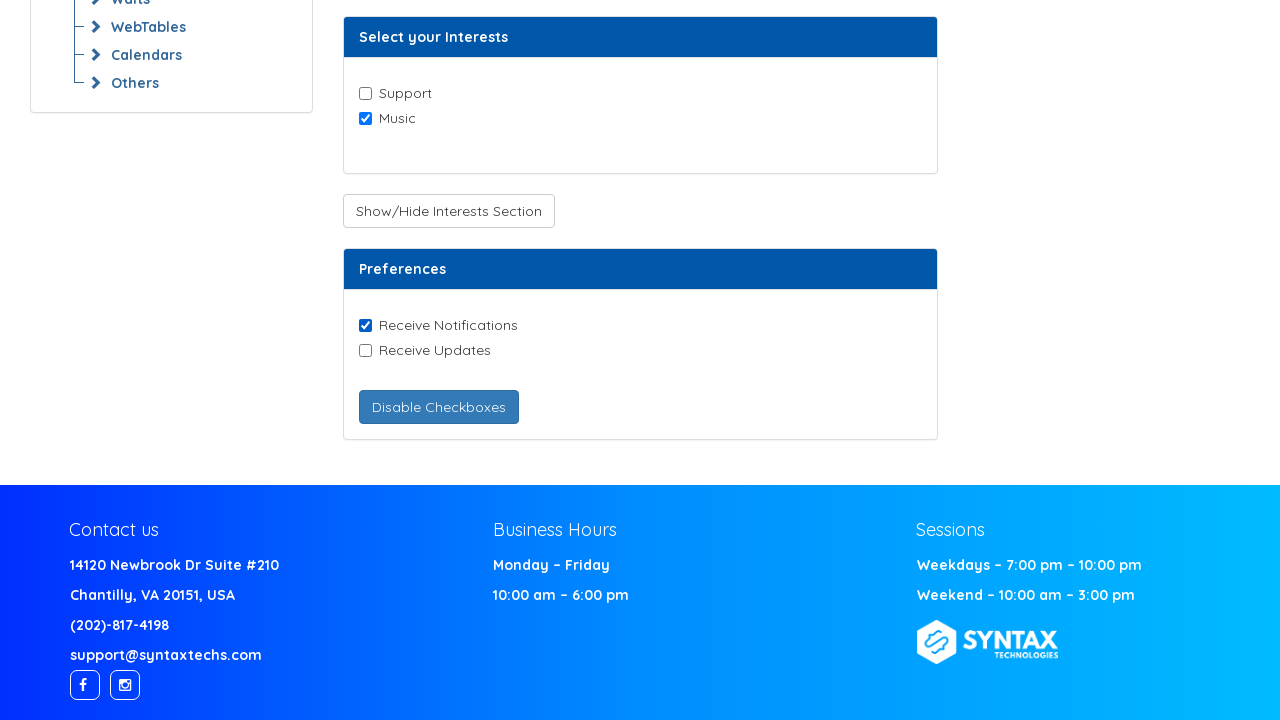

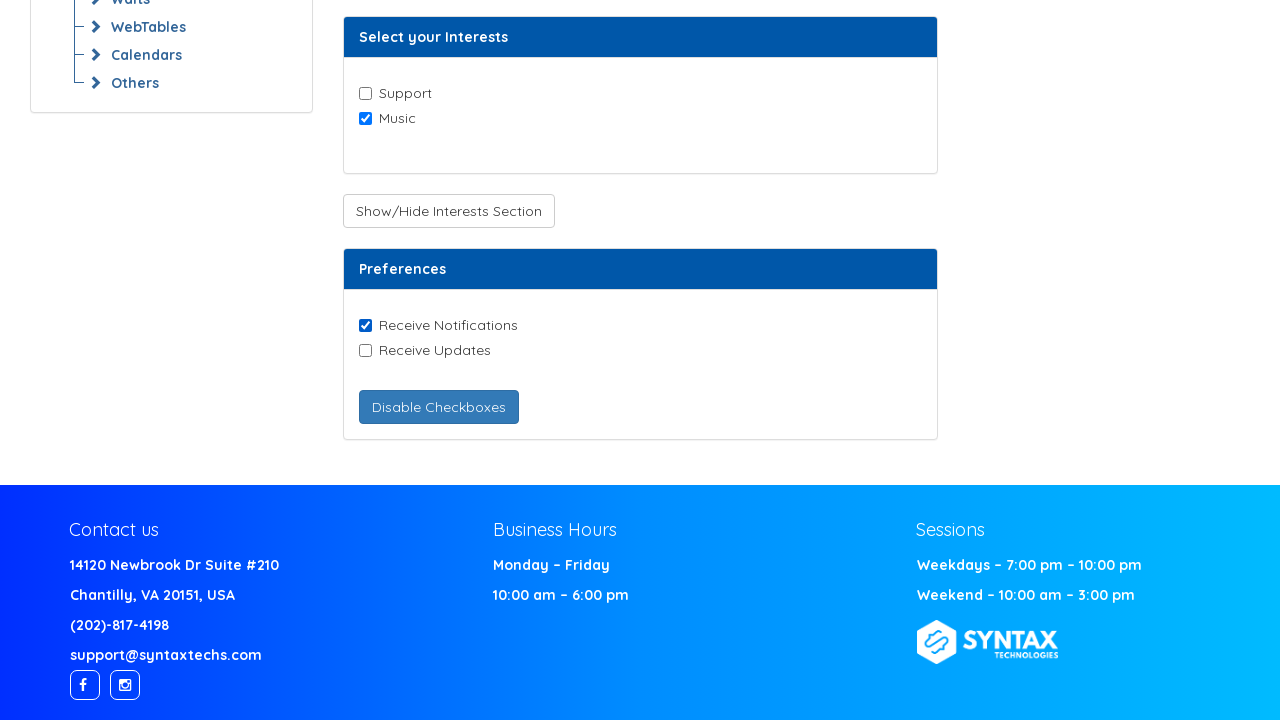